Tests window handling functionality by clicking a link that opens a new window, then switching back to the original window

Starting URL: https://the-internet.herokuapp.com/windows

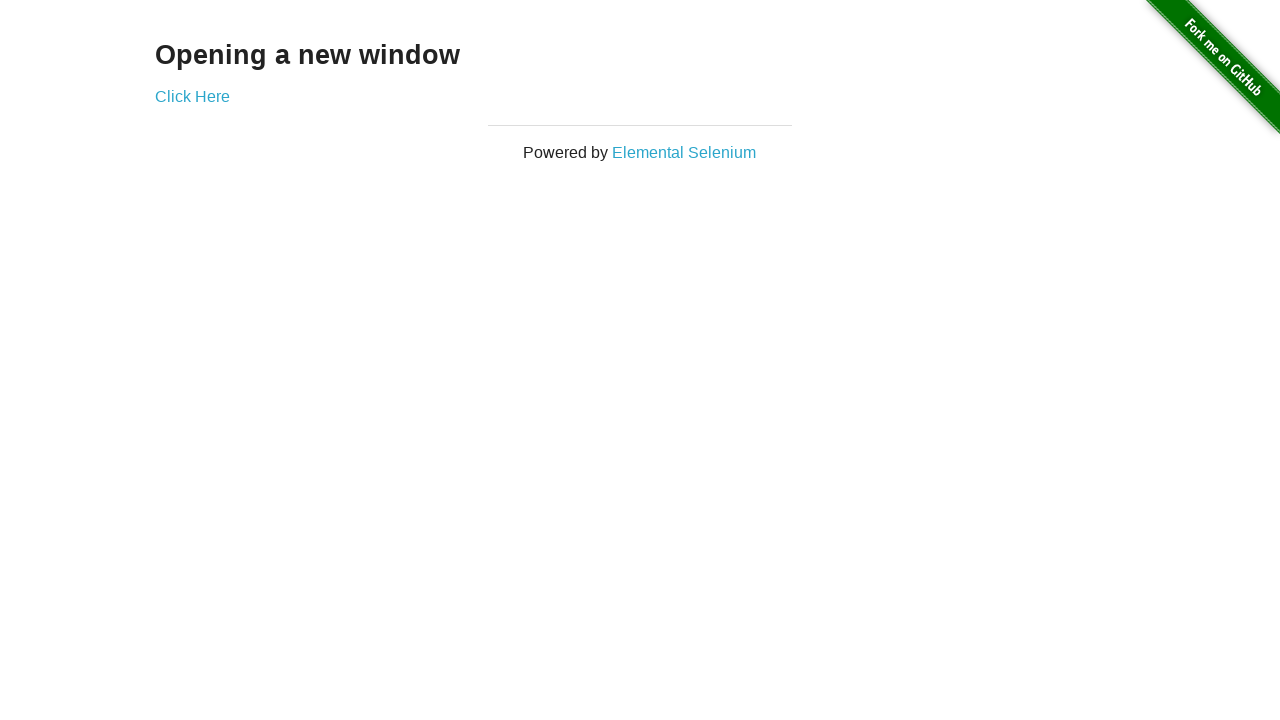

Clicked 'Click Here' link to open new window at (192, 96) on text=Click Here
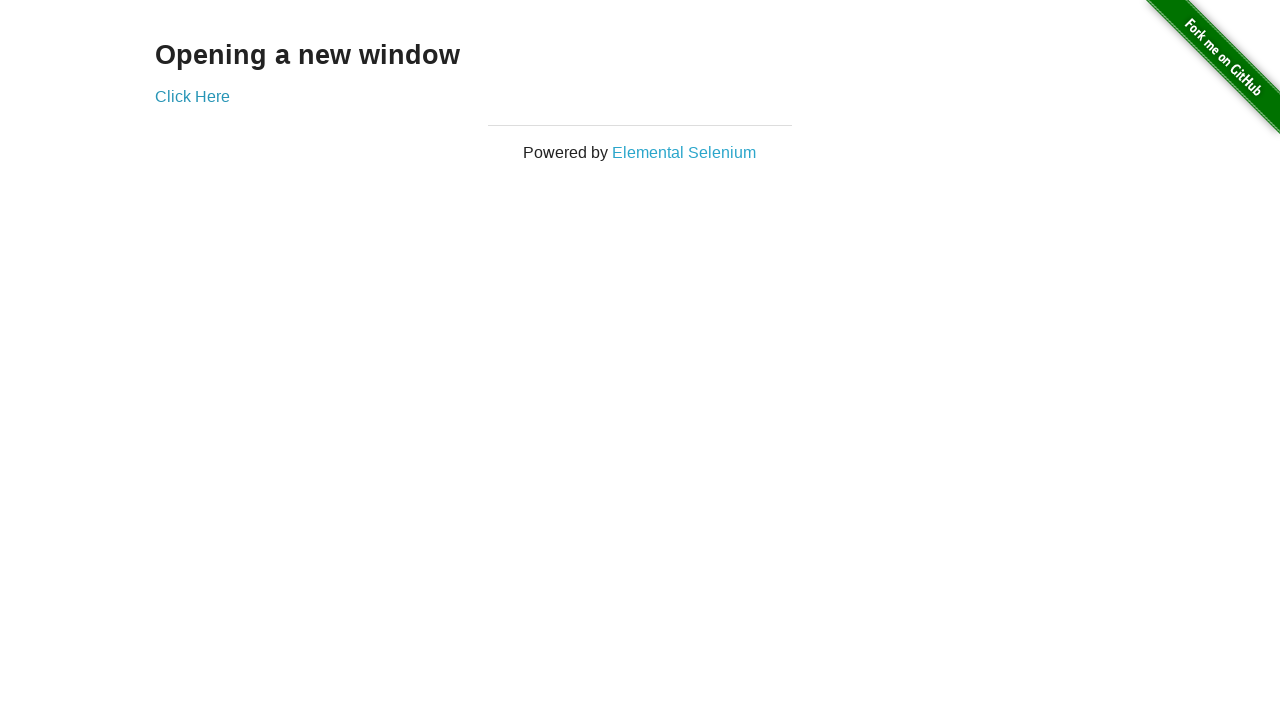

New window opened after clicking link at (192, 96) on text=Click Here
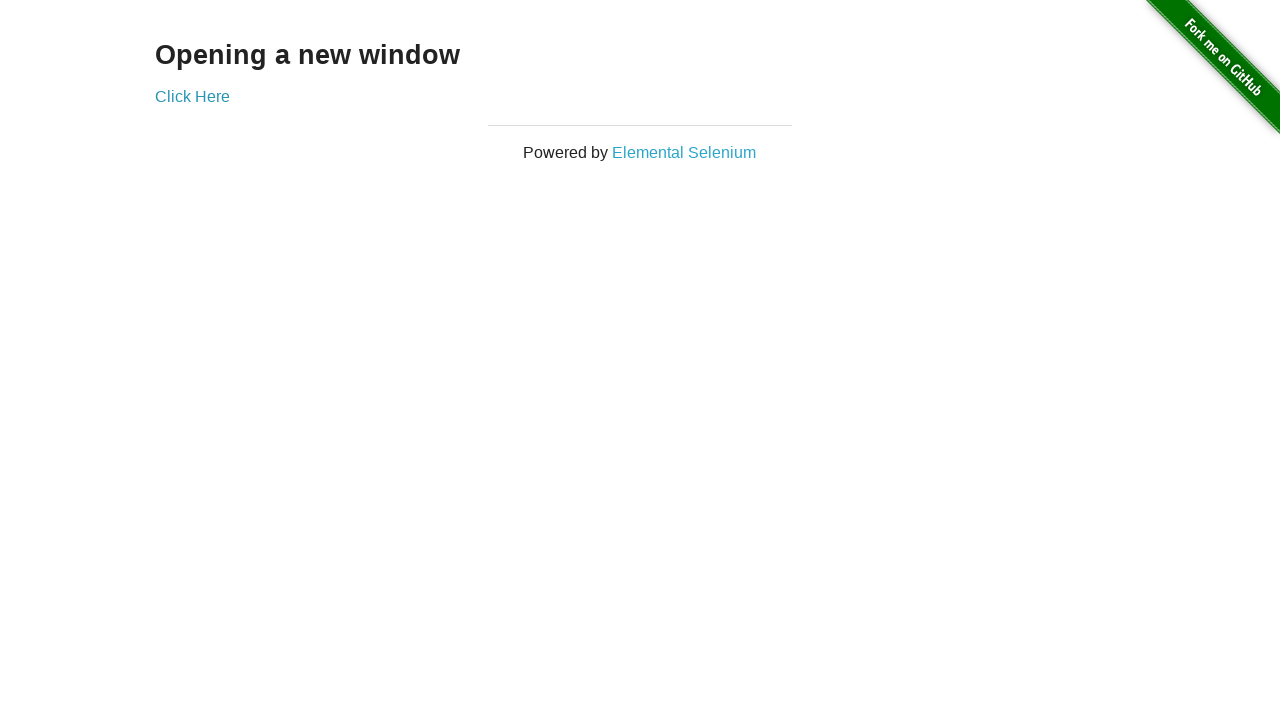

Captured reference to new page/window
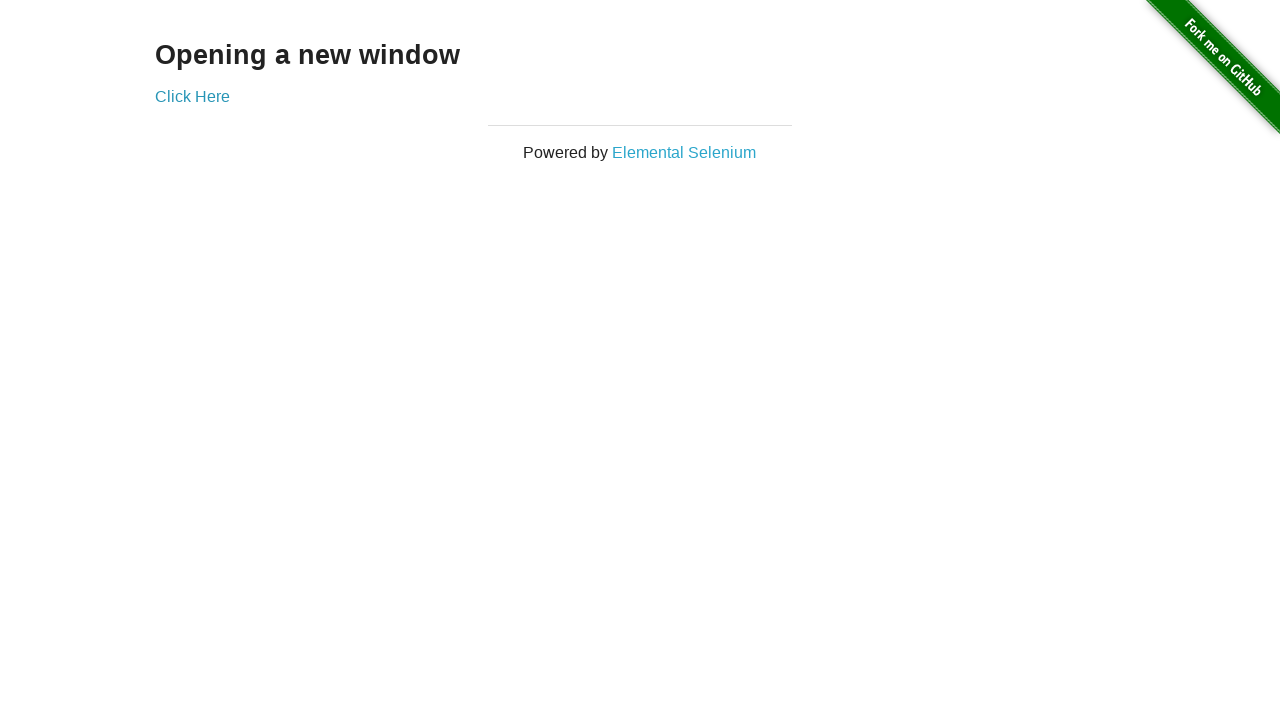

Switched back to original window
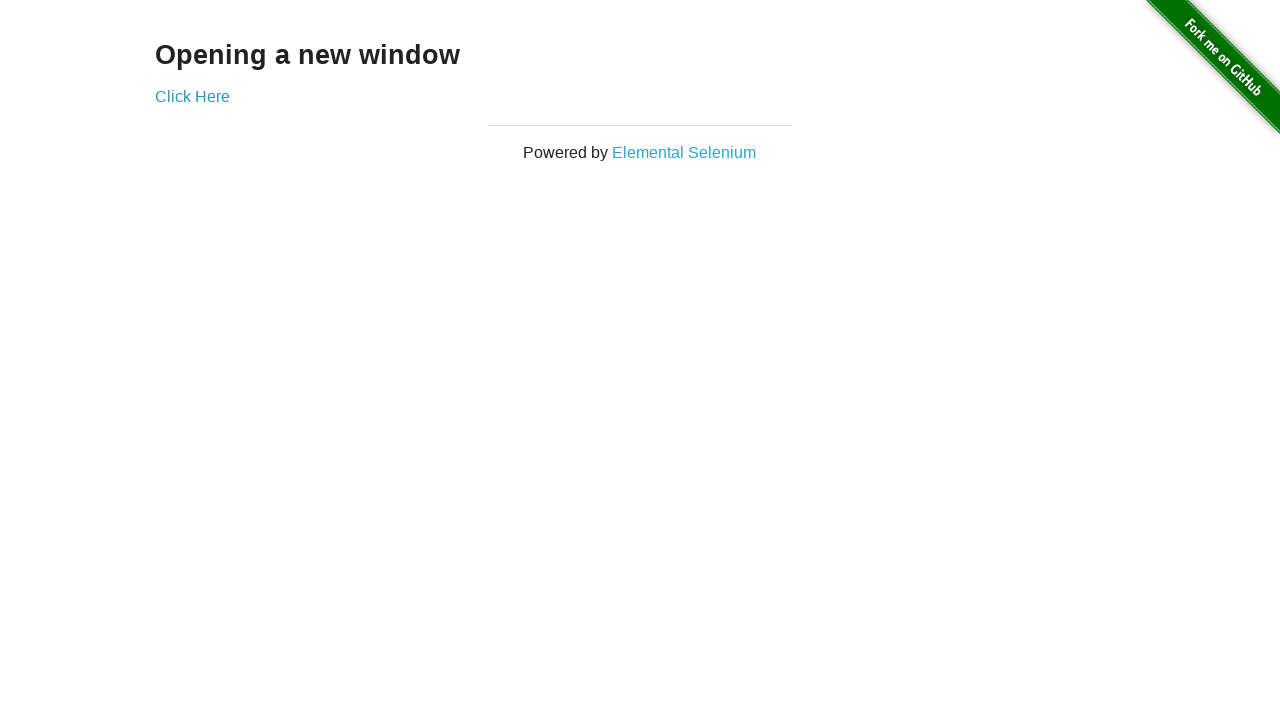

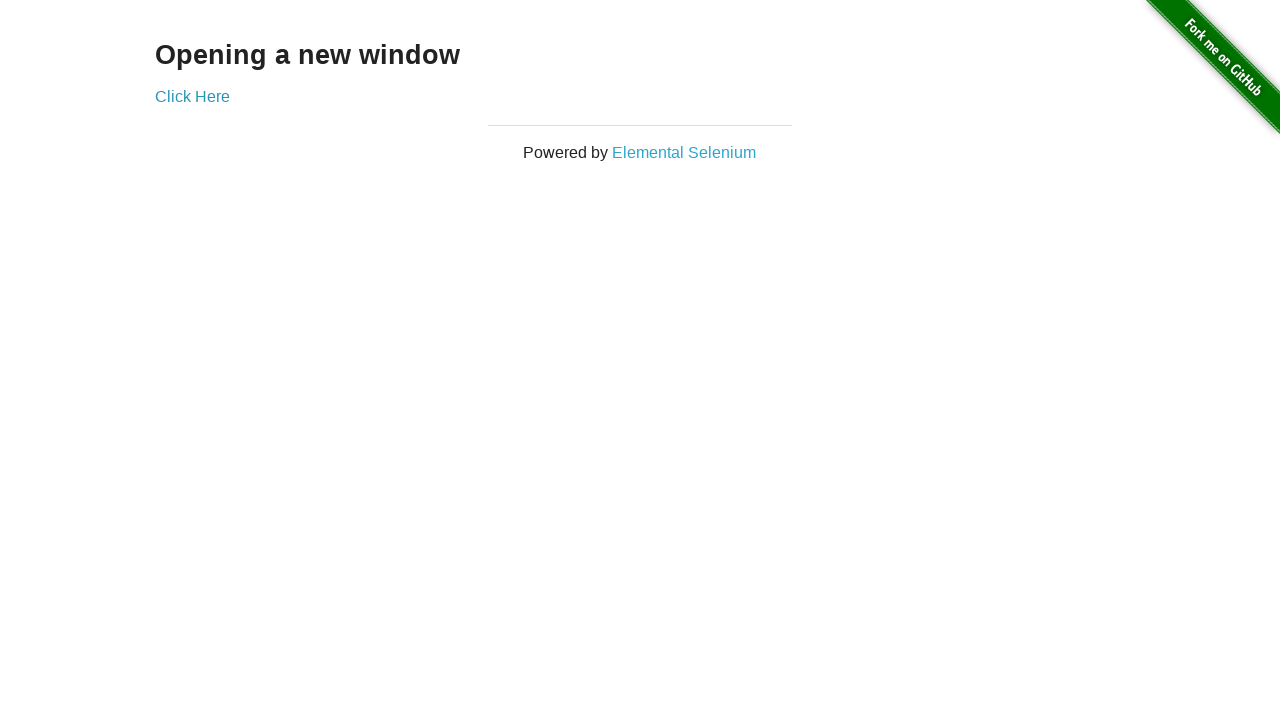